Tests dynamic loading of hidden element by clicking a button and waiting for the element to become present in the DOM

Starting URL: https://the-internet.herokuapp.com/dynamic_loading/2

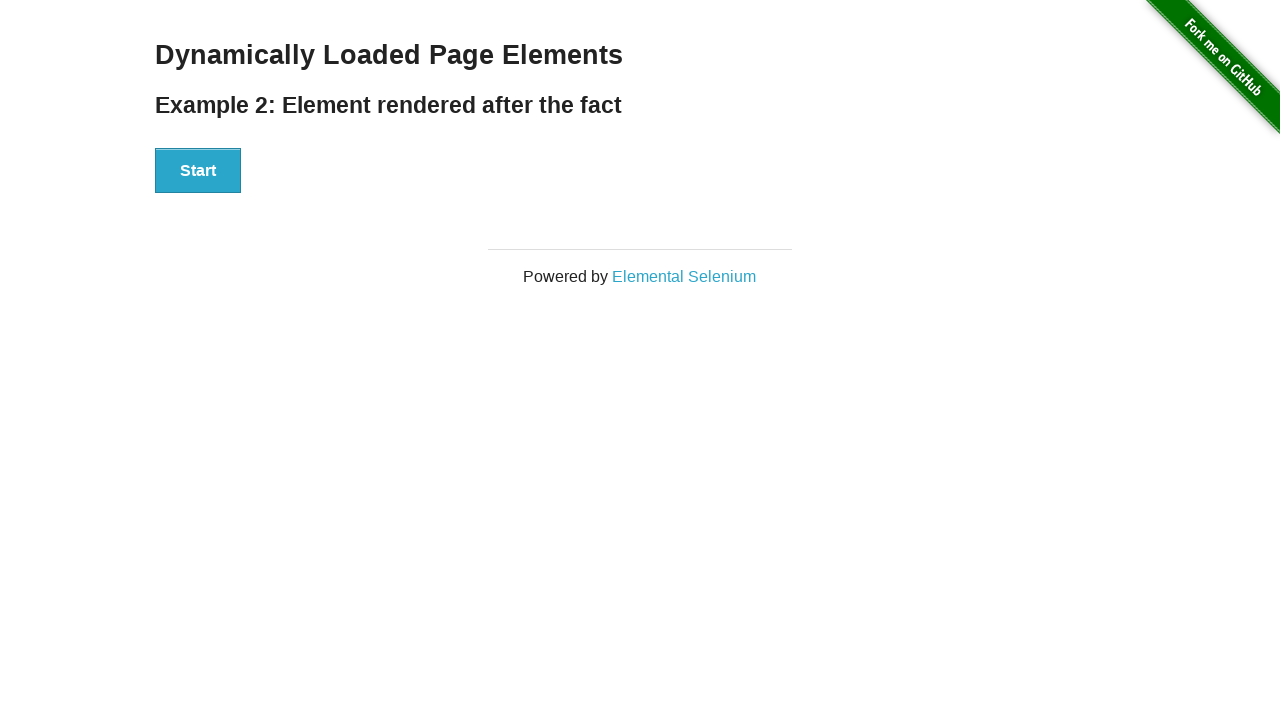

Clicked the start button to trigger dynamic loading at (198, 171) on xpath=//button
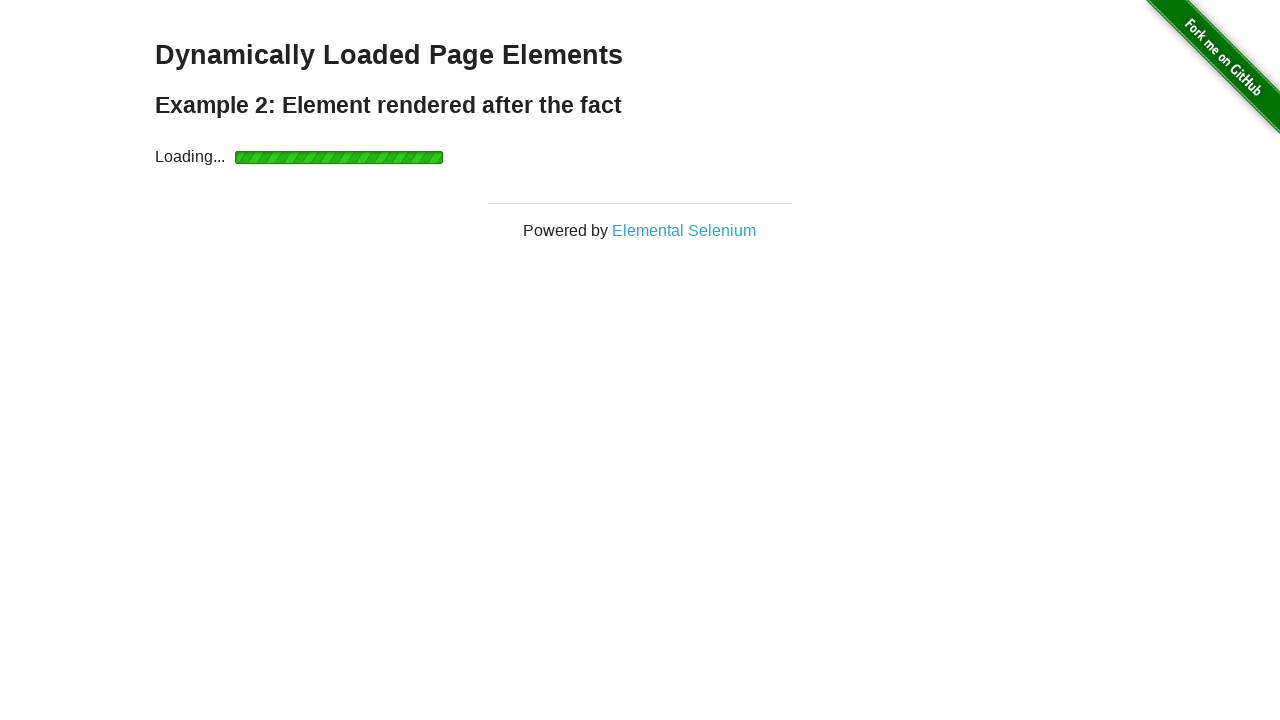

Hidden element became present in the DOM after loading completed
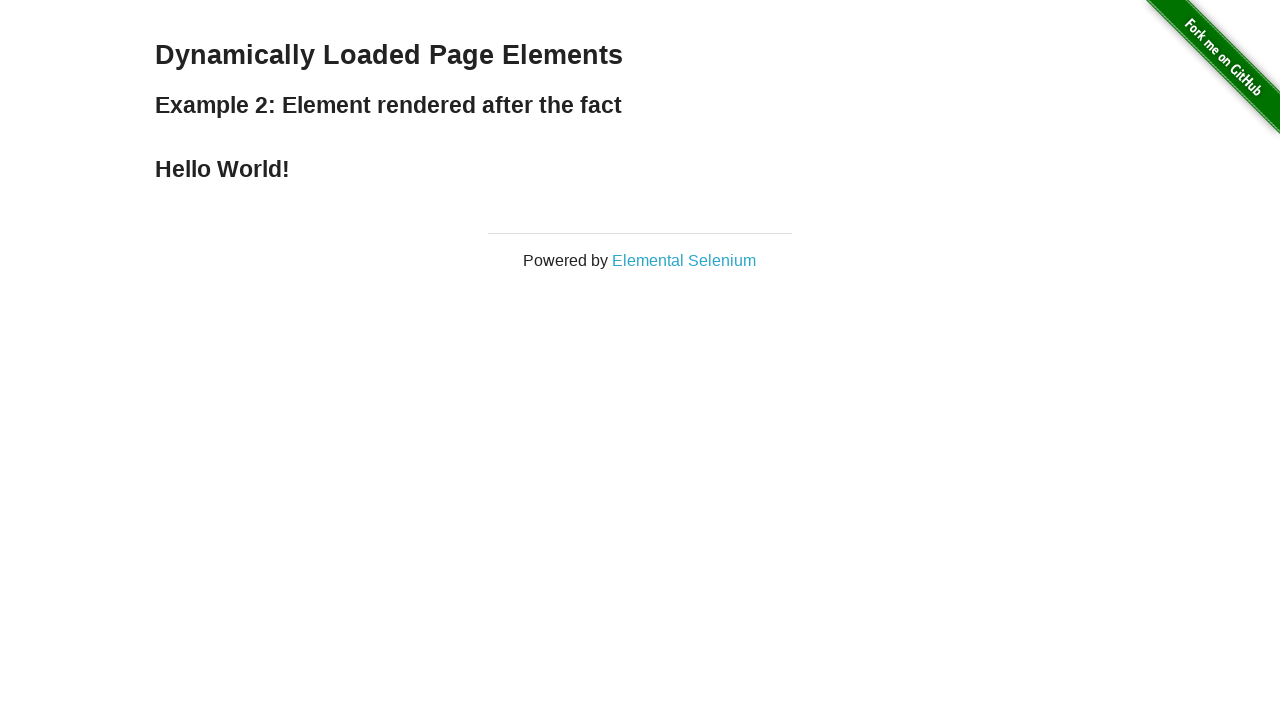

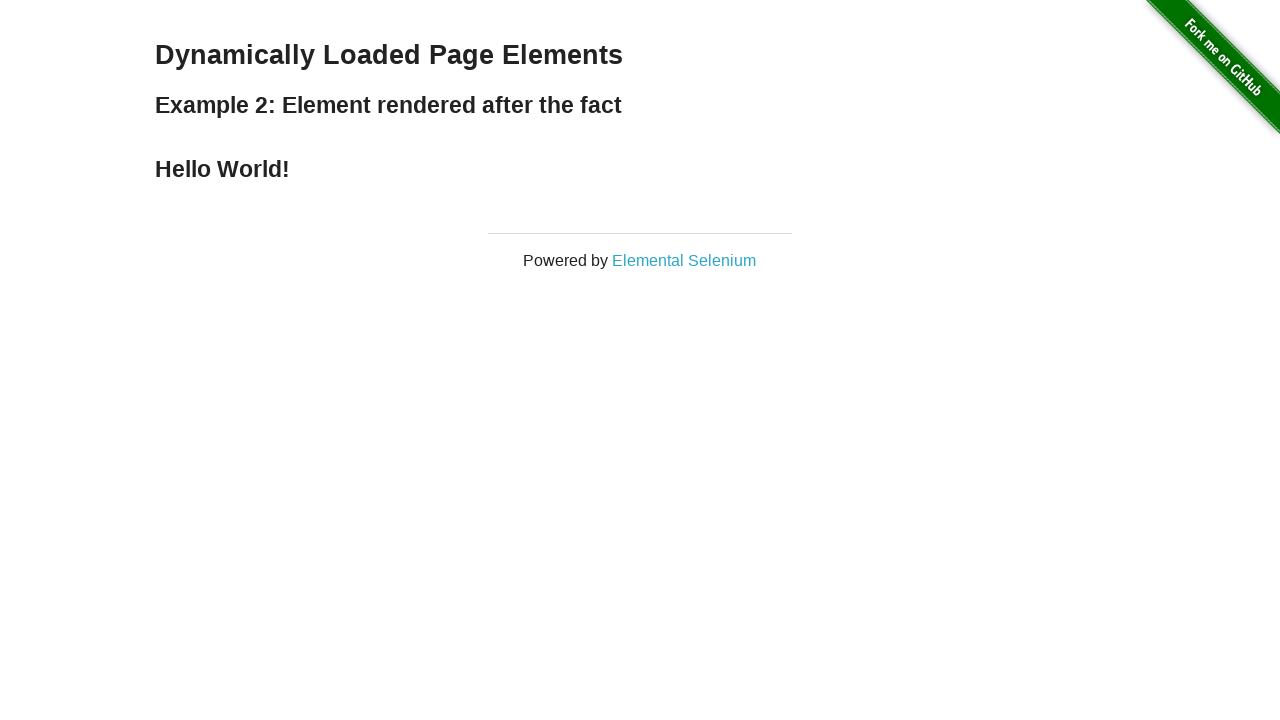